Solves a math captcha by calculating a mathematical expression, filling the answer, checking robot checkboxes, and submitting the form

Starting URL: http://suninjuly.github.io/math.html

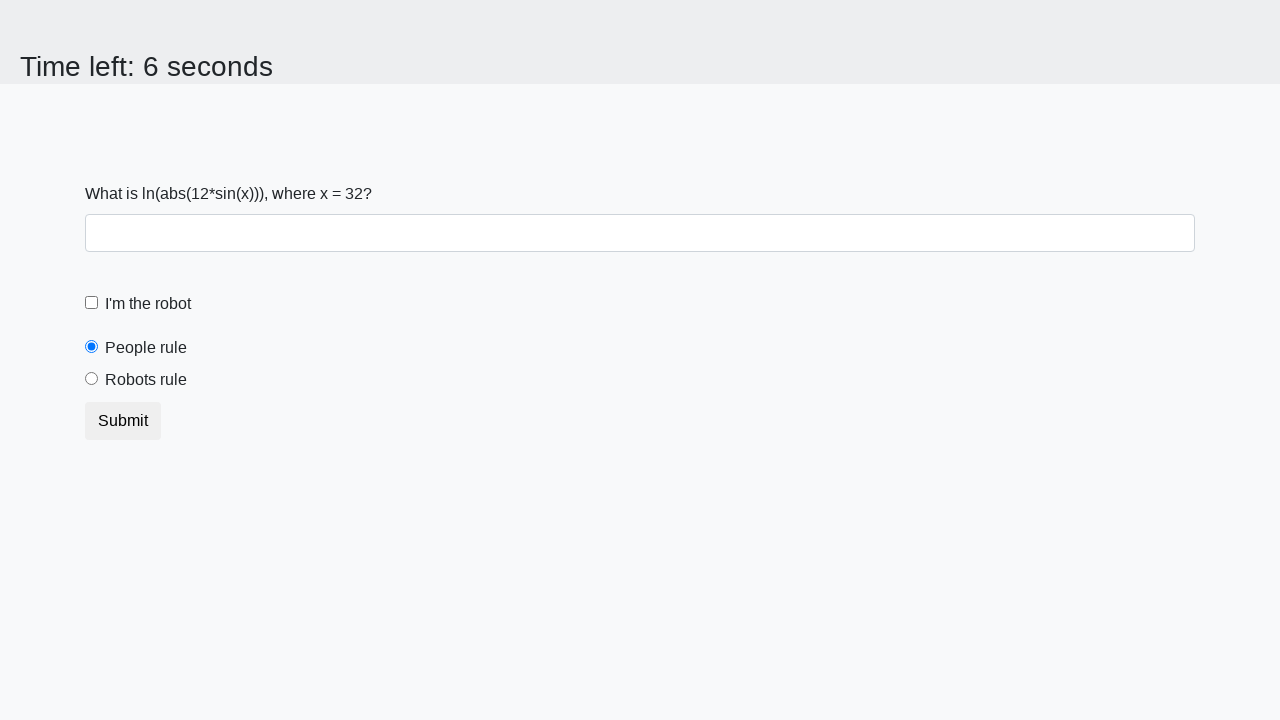

Located and retrieved the math expression value from the page
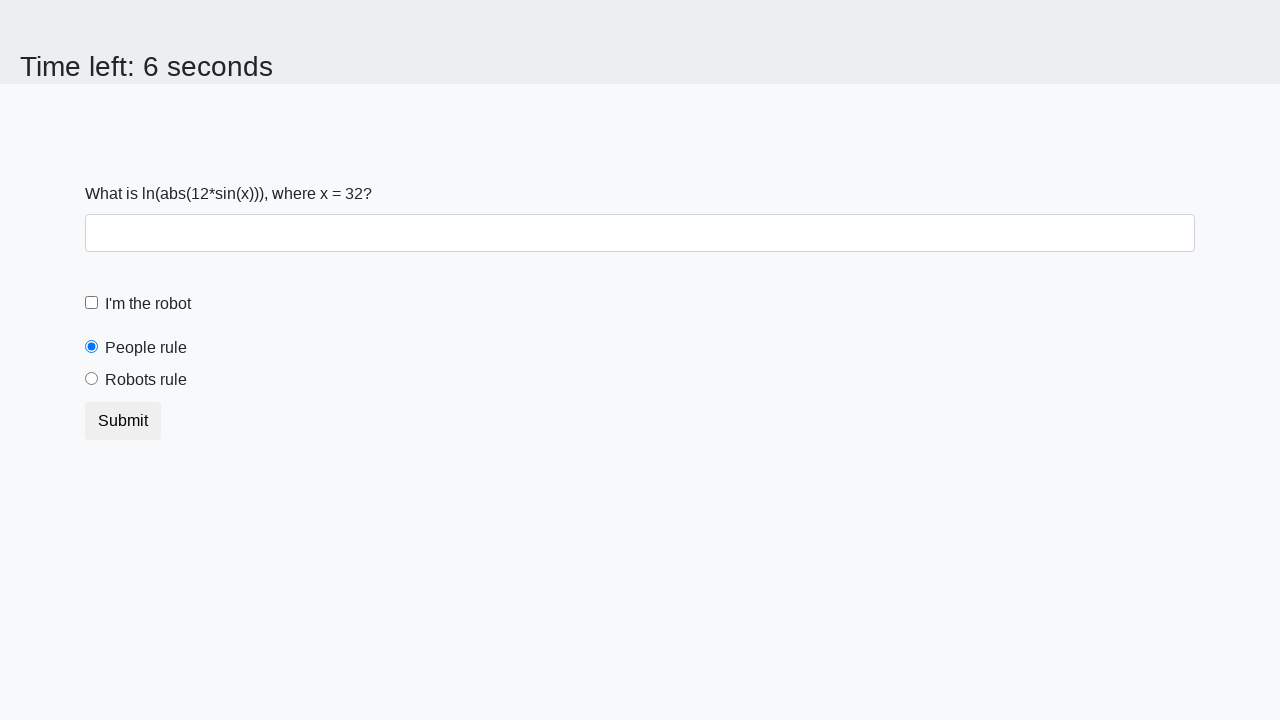

Calculated the mathematical expression result
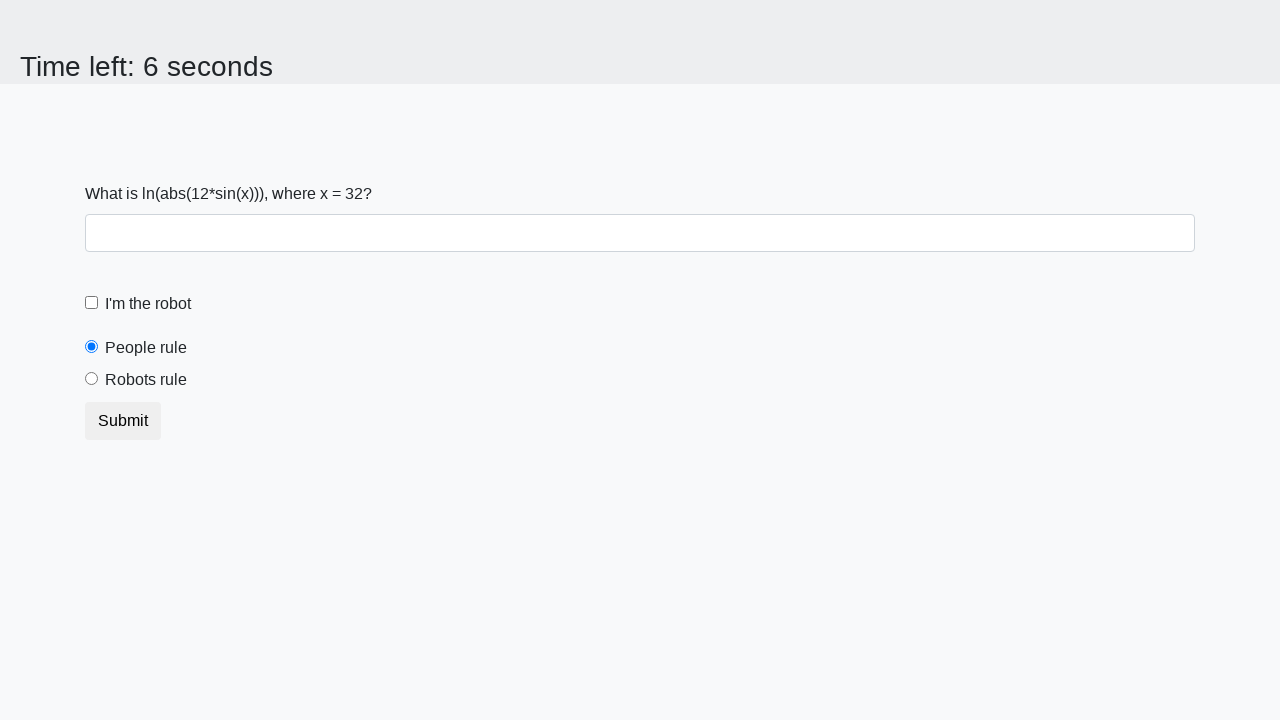

Filled the answer field with the calculated result on #answer
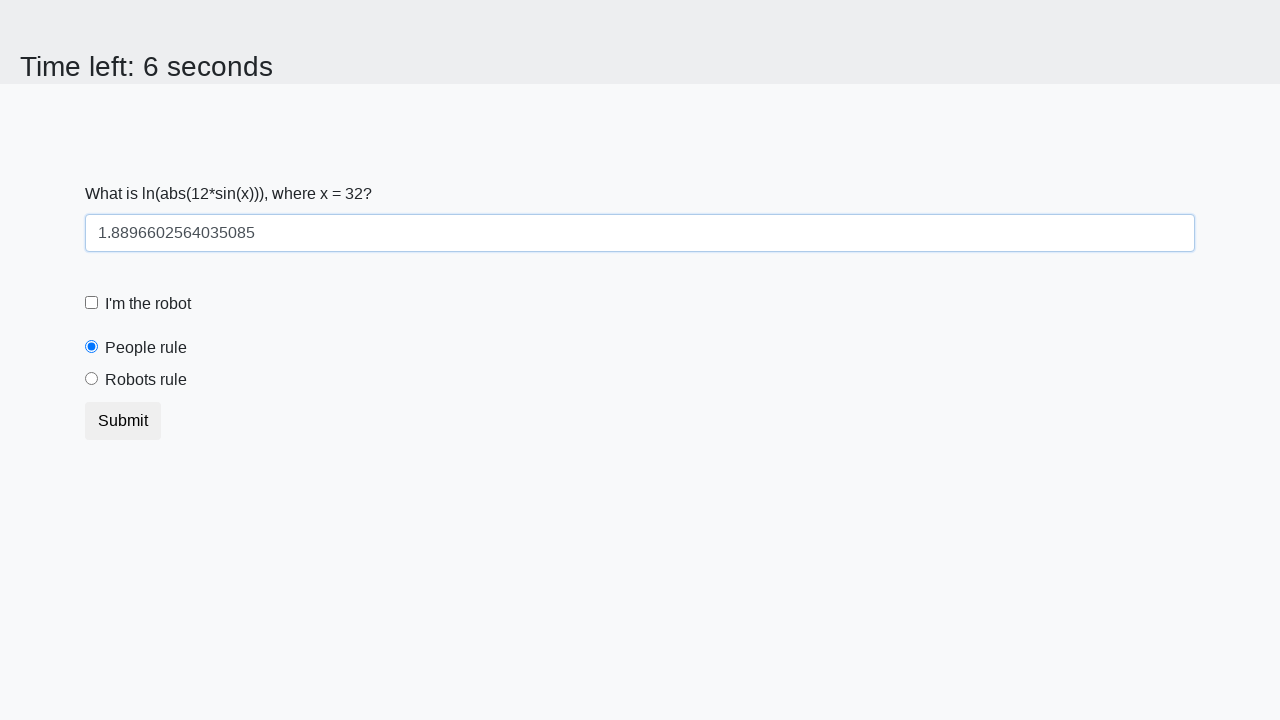

Checked the robot checkbox at (92, 303) on #robotCheckbox
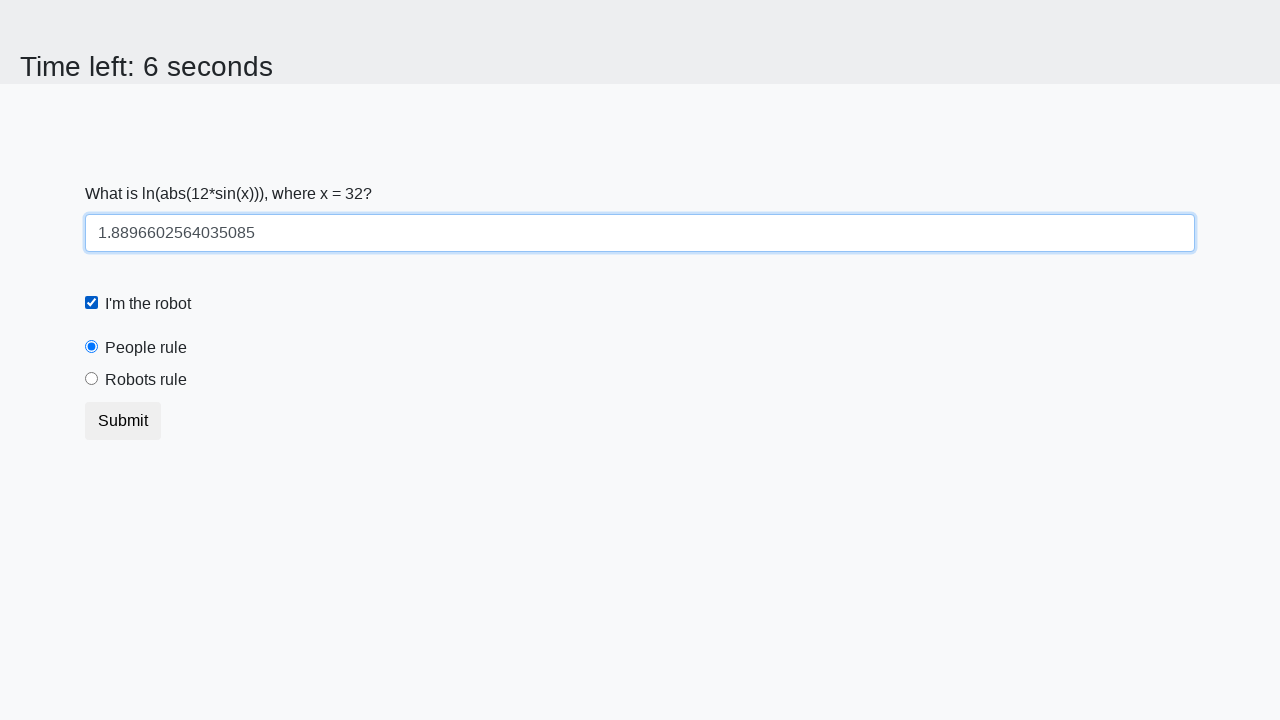

Selected the robot radio button at (92, 379) on #robotsRule
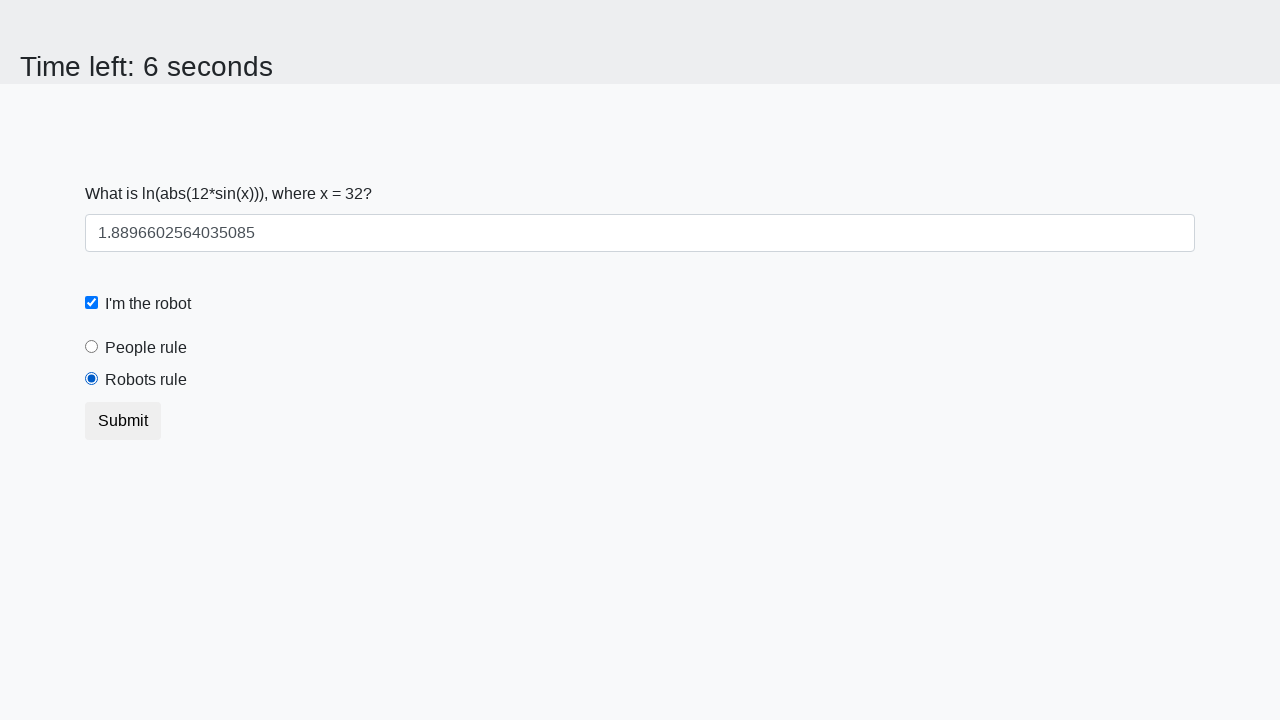

Submitted the form at (123, 421) on button.btn
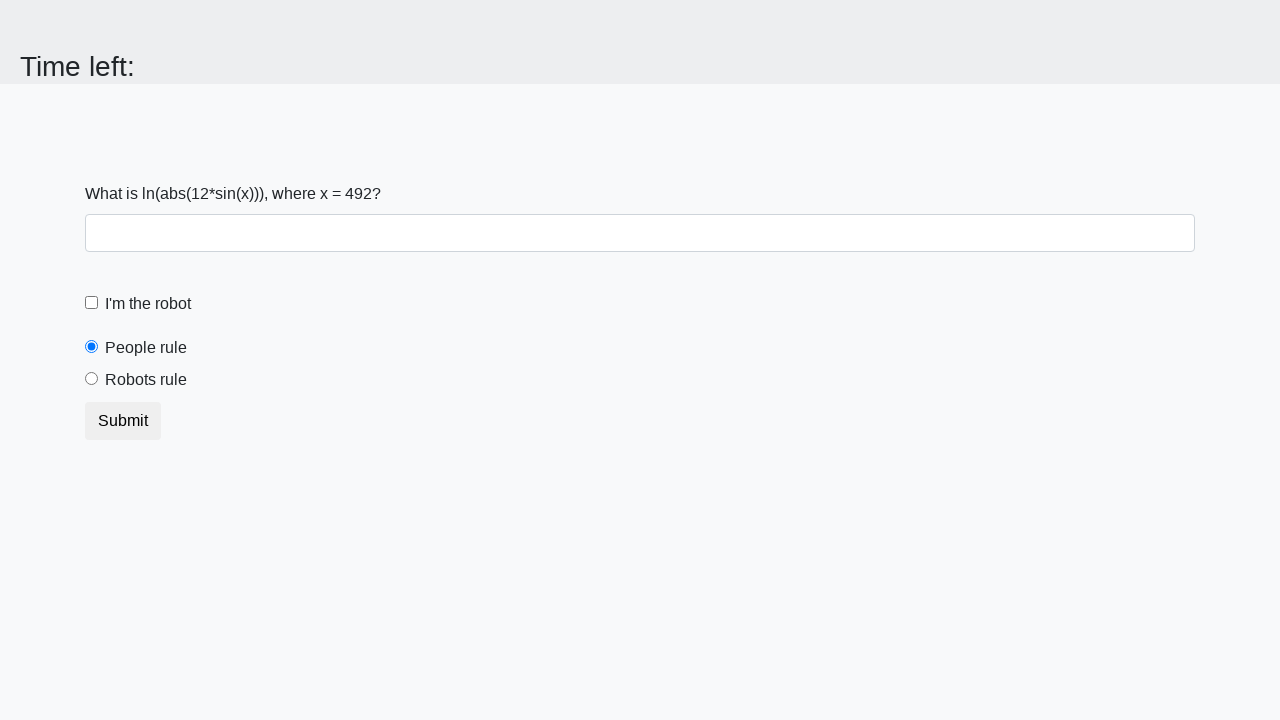

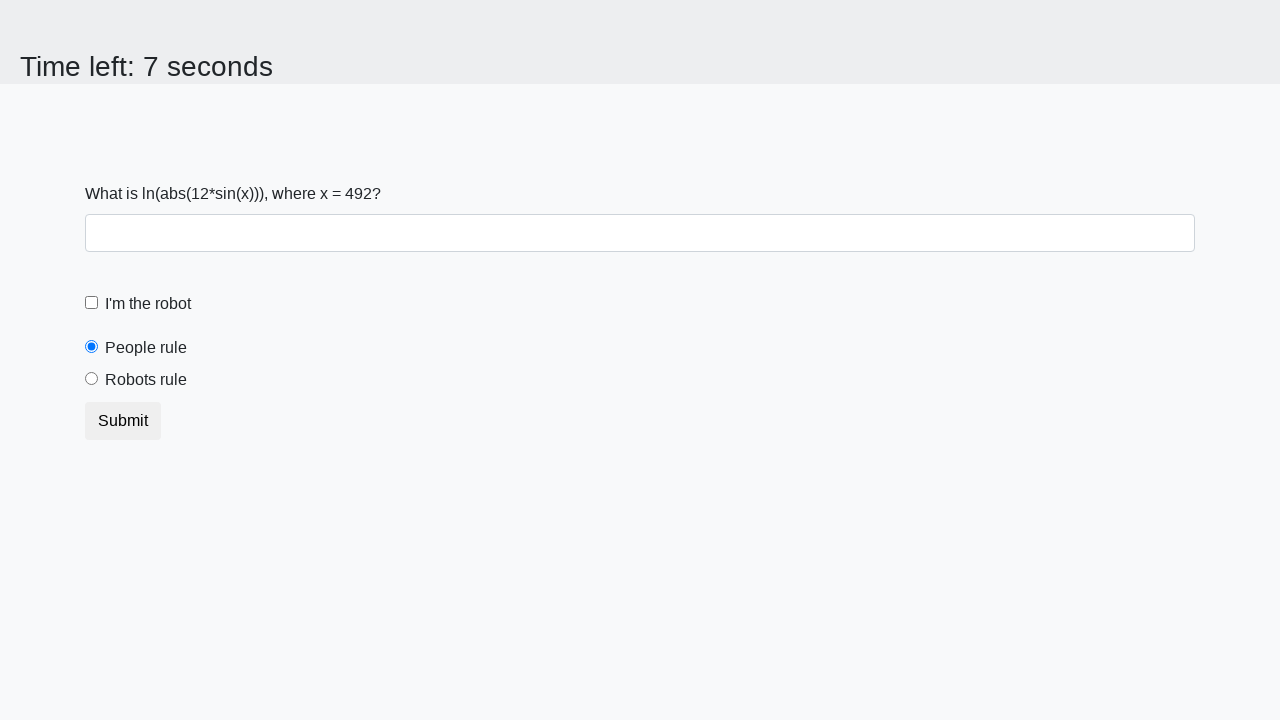